Tests form validation with maximum size input (long strings) for first name, last name, and mobile number fields

Starting URL: https://demoqa.com/automation-practice-form

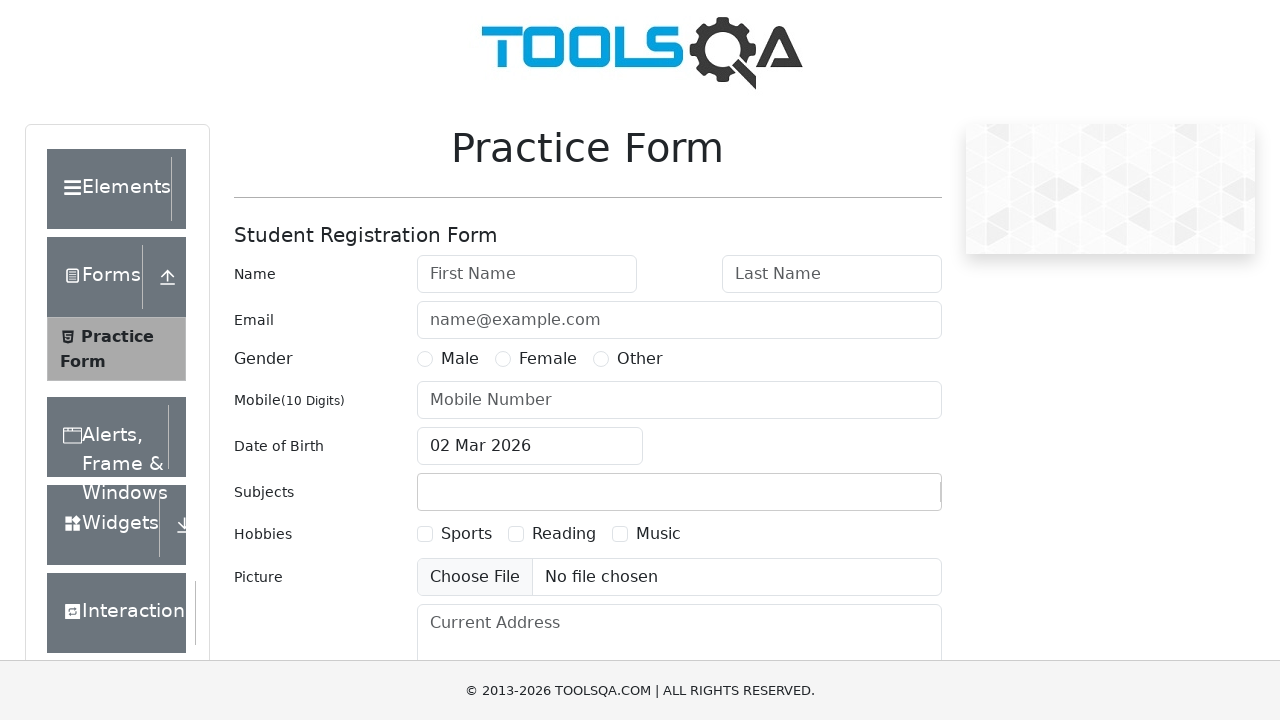

Clicked on first name field at (527, 274) on #firstName
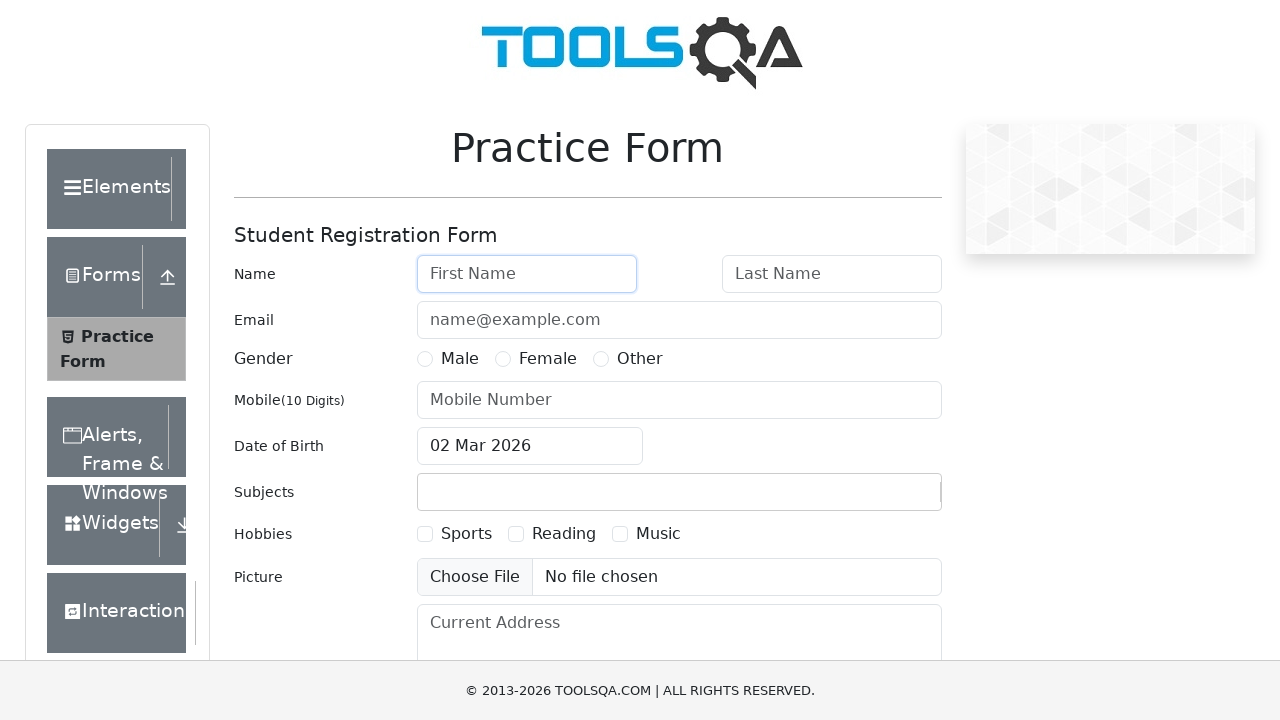

Cleared first name field on #firstName
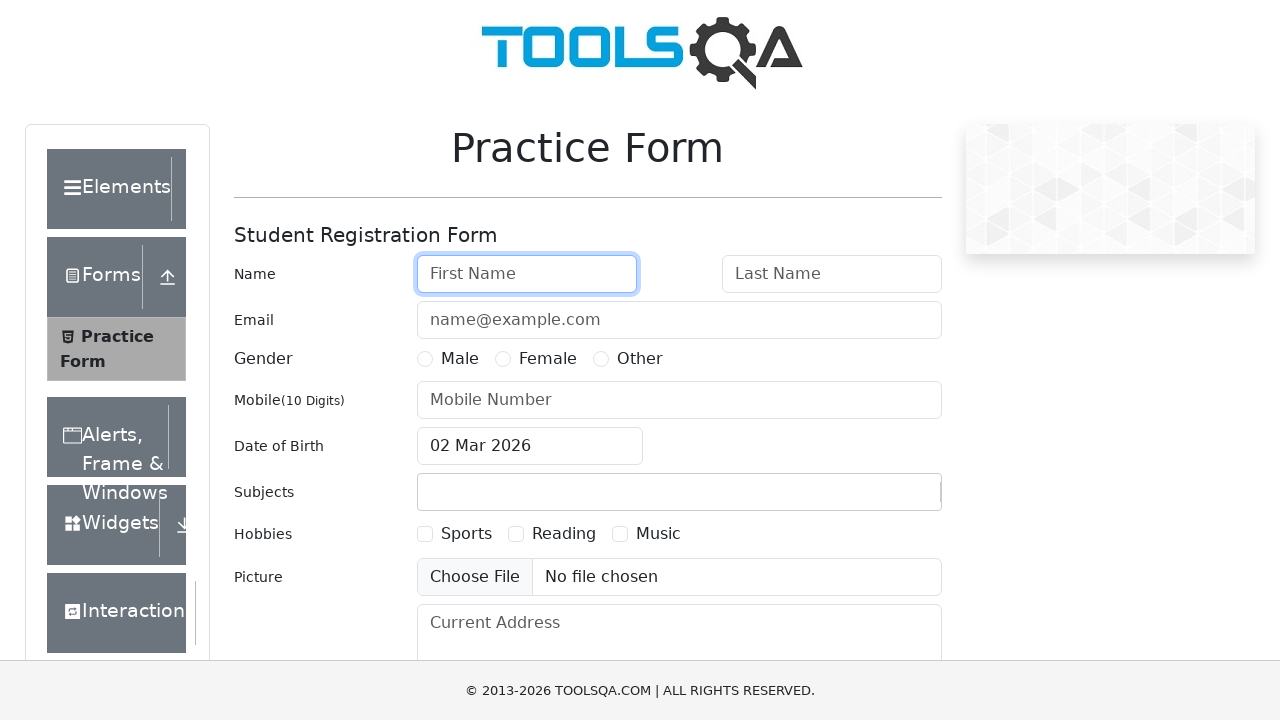

Filled first name field with maximum length string (52 characters) on #firstName
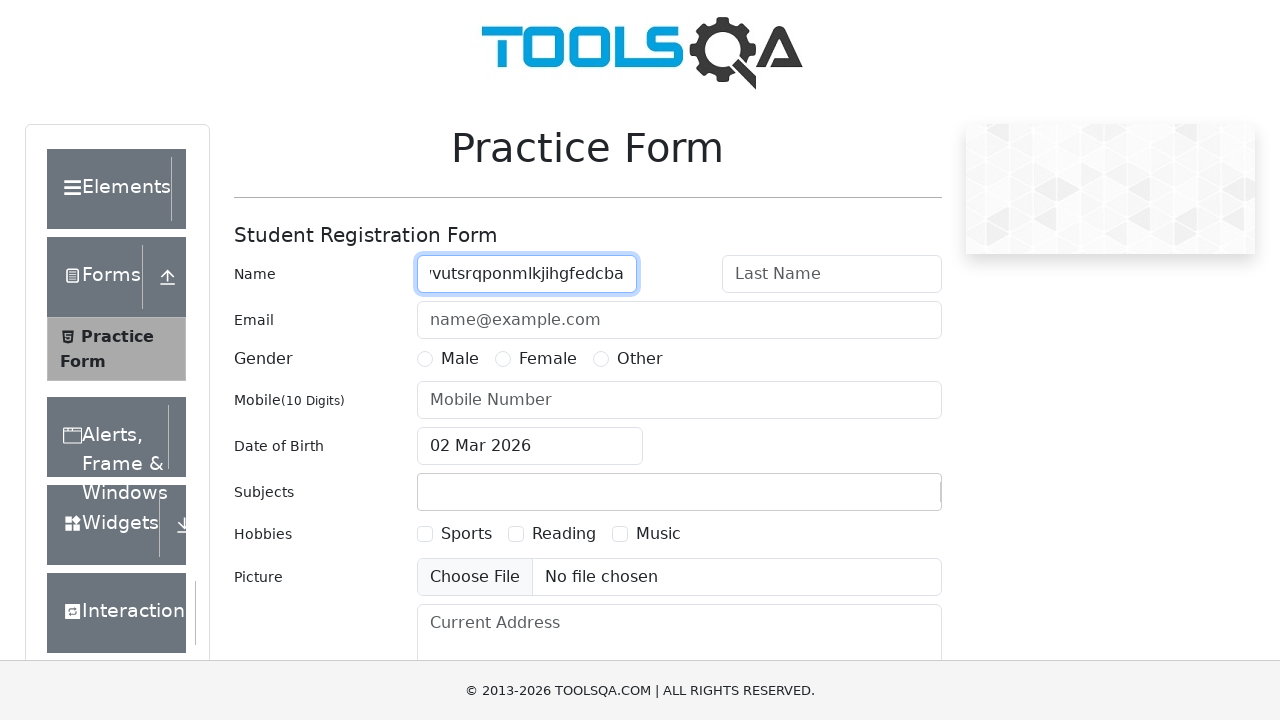

Clicked on last name field at (832, 274) on #lastName
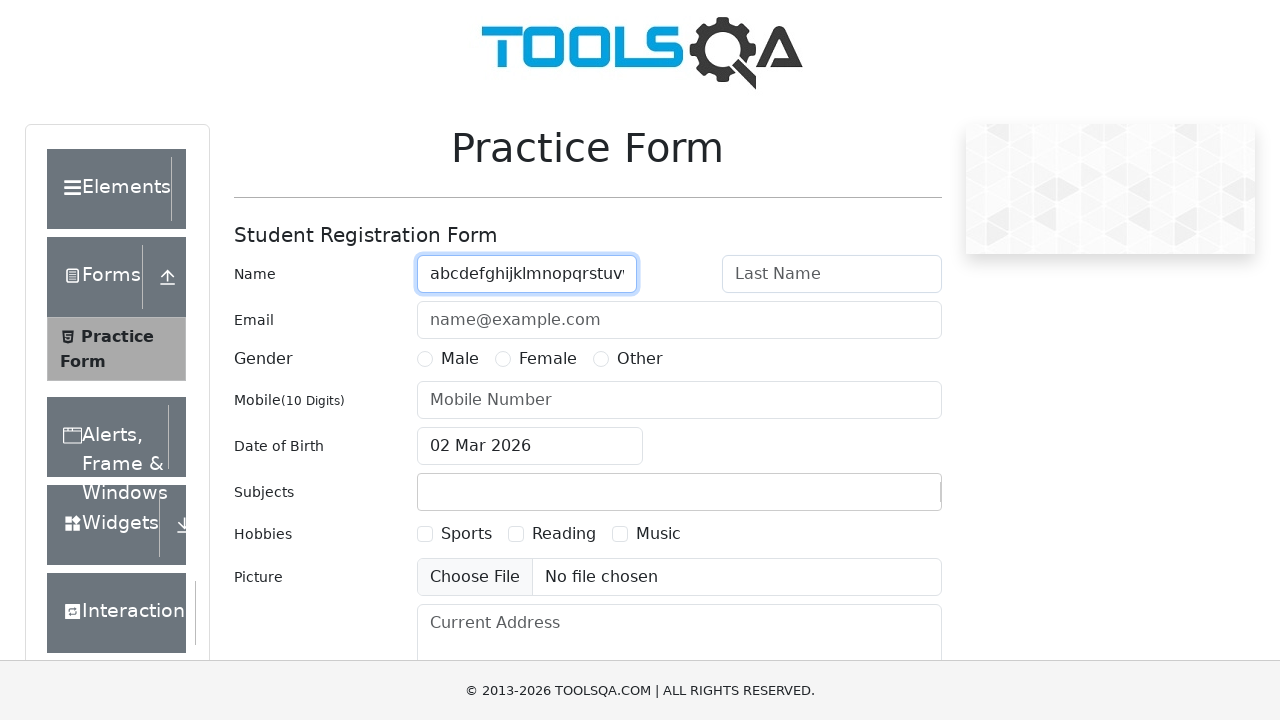

Cleared last name field on #lastName
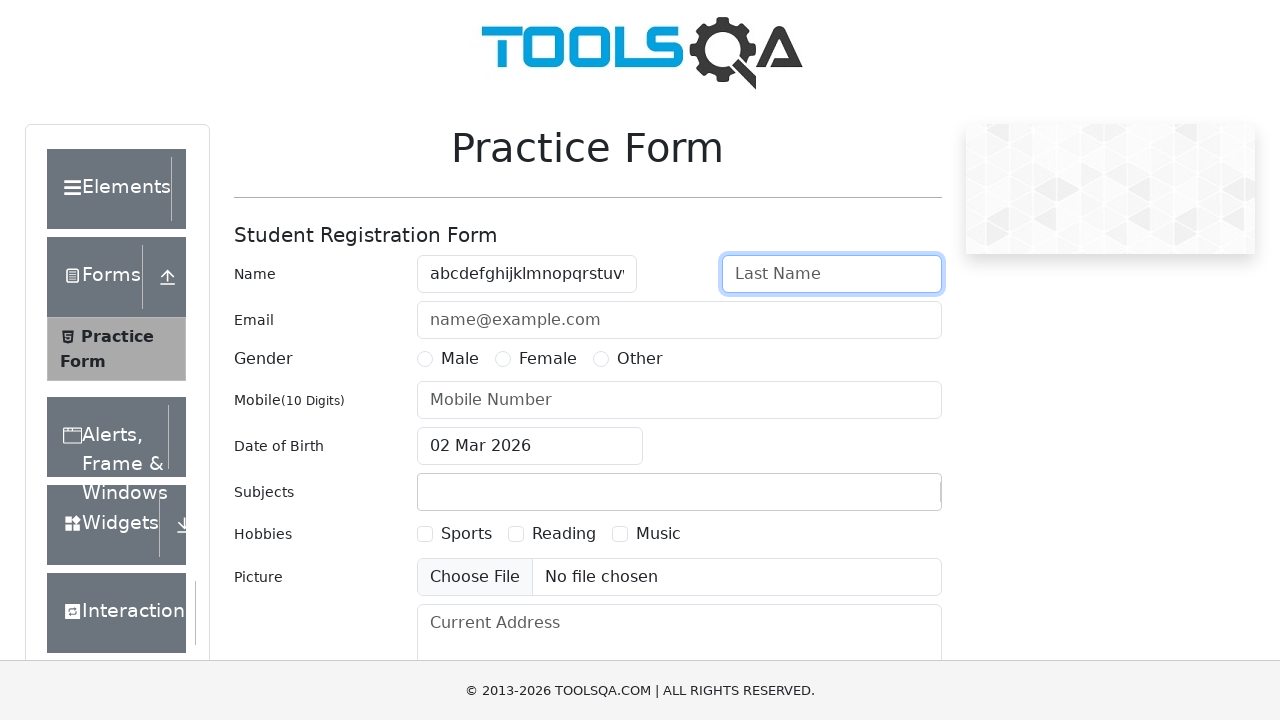

Filled last name field with maximum length string (52 characters) on #lastName
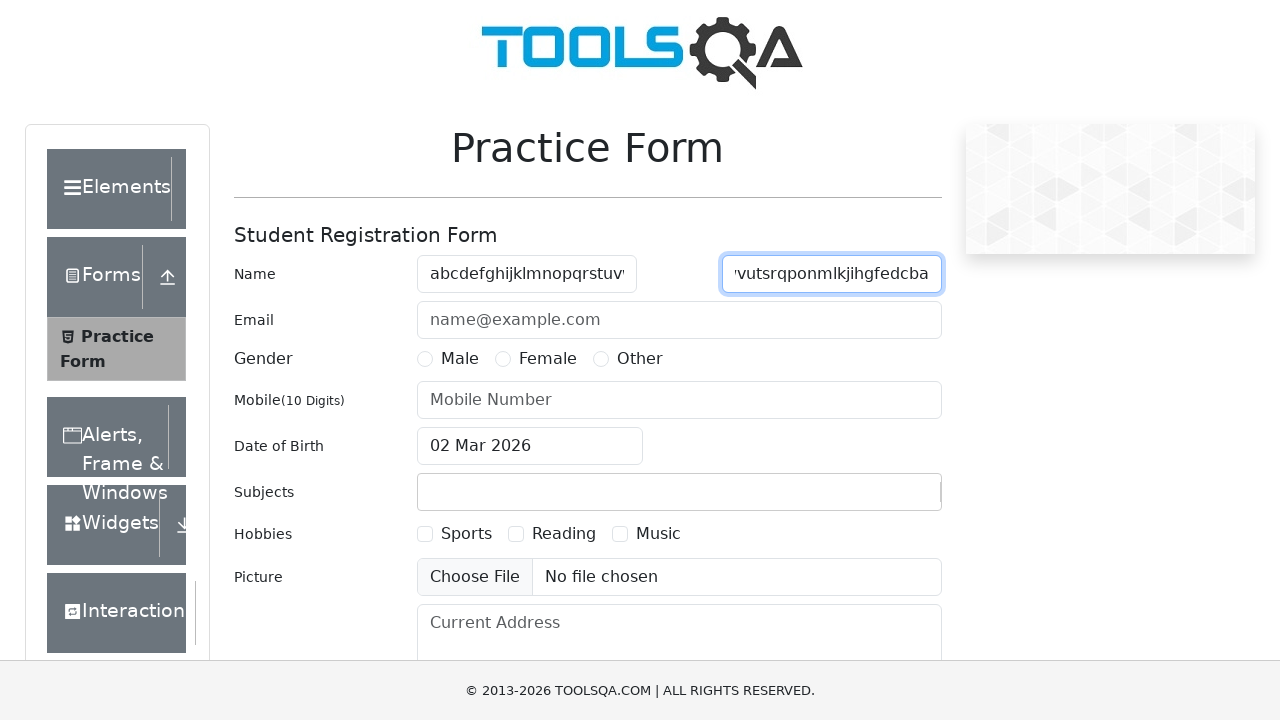

Clicked on mobile number field at (679, 400) on #userNumber
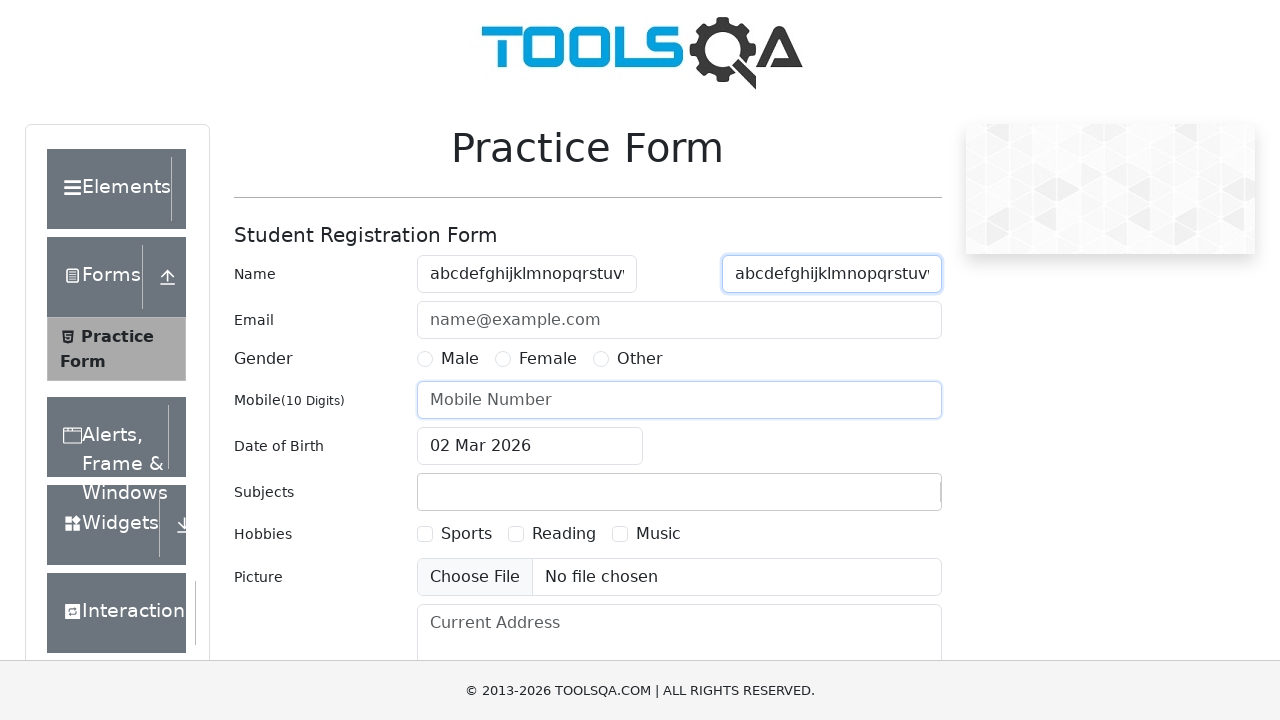

Cleared mobile number field on #userNumber
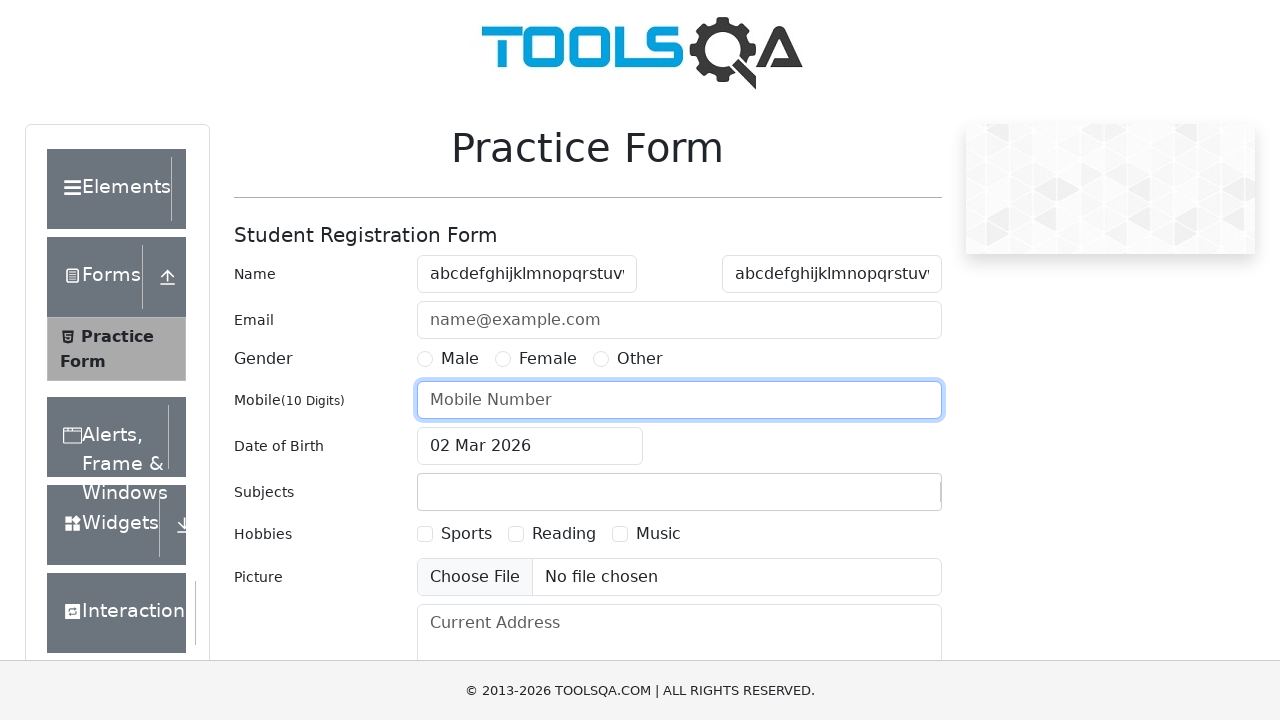

Filled mobile number field with long number (98763423451) on #userNumber
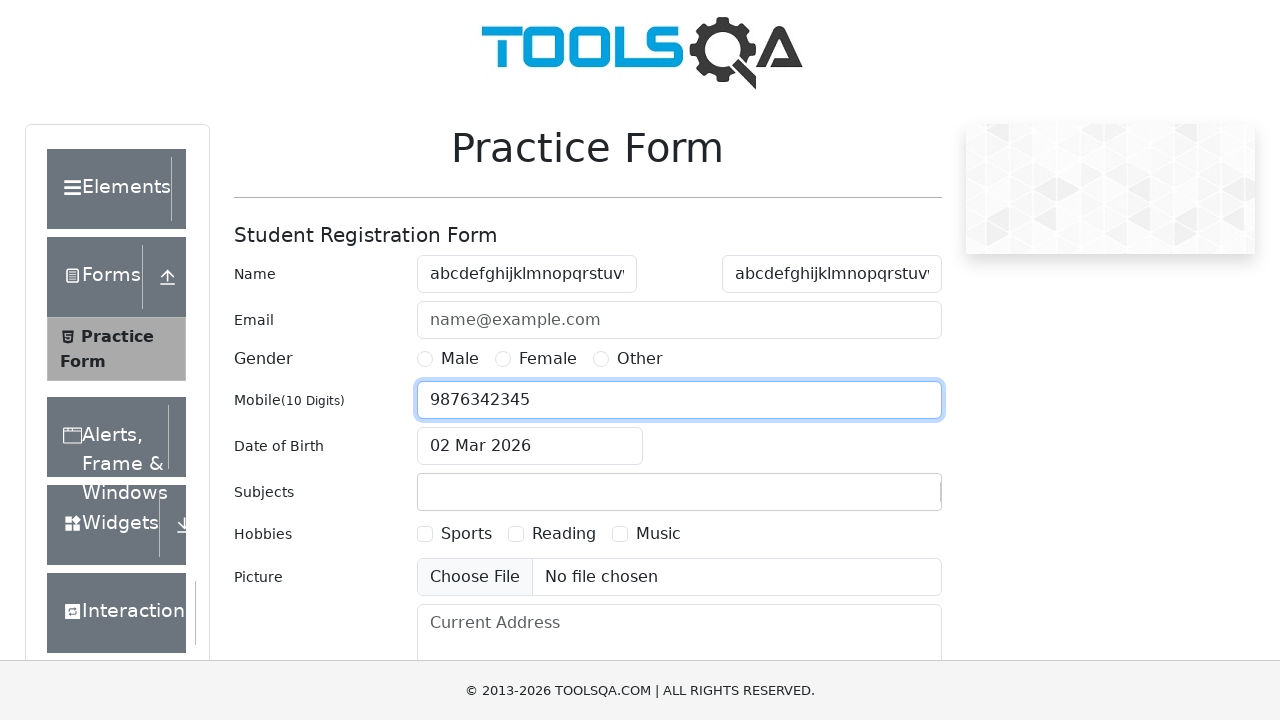

Located submit button
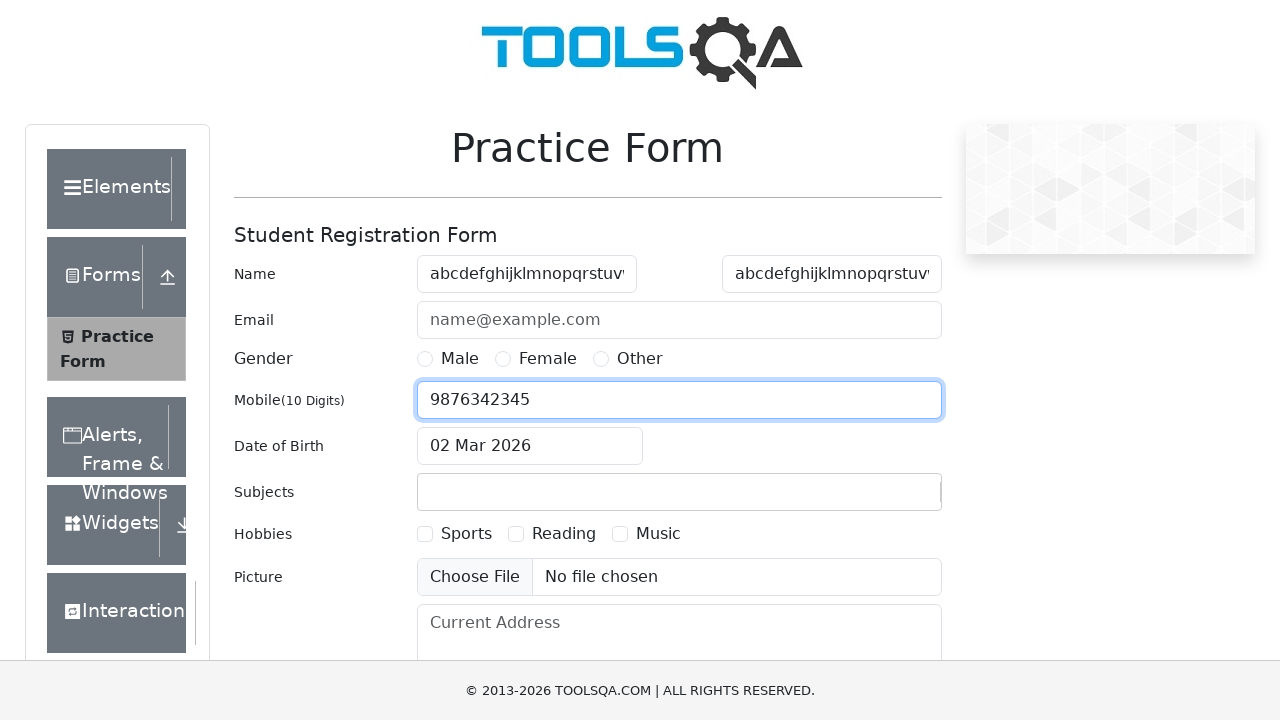

Scrolled submit button into view
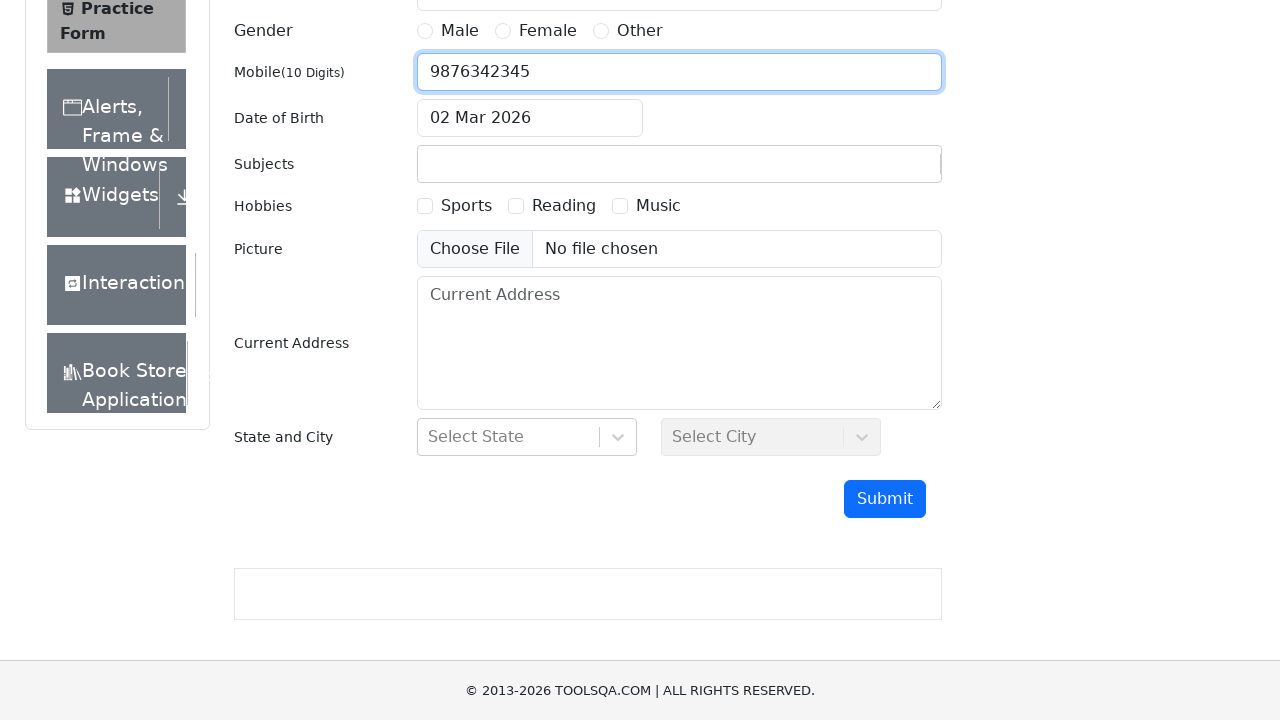

Clicked submit button to validate form with maximum size inputs at (885, 499) on #submit
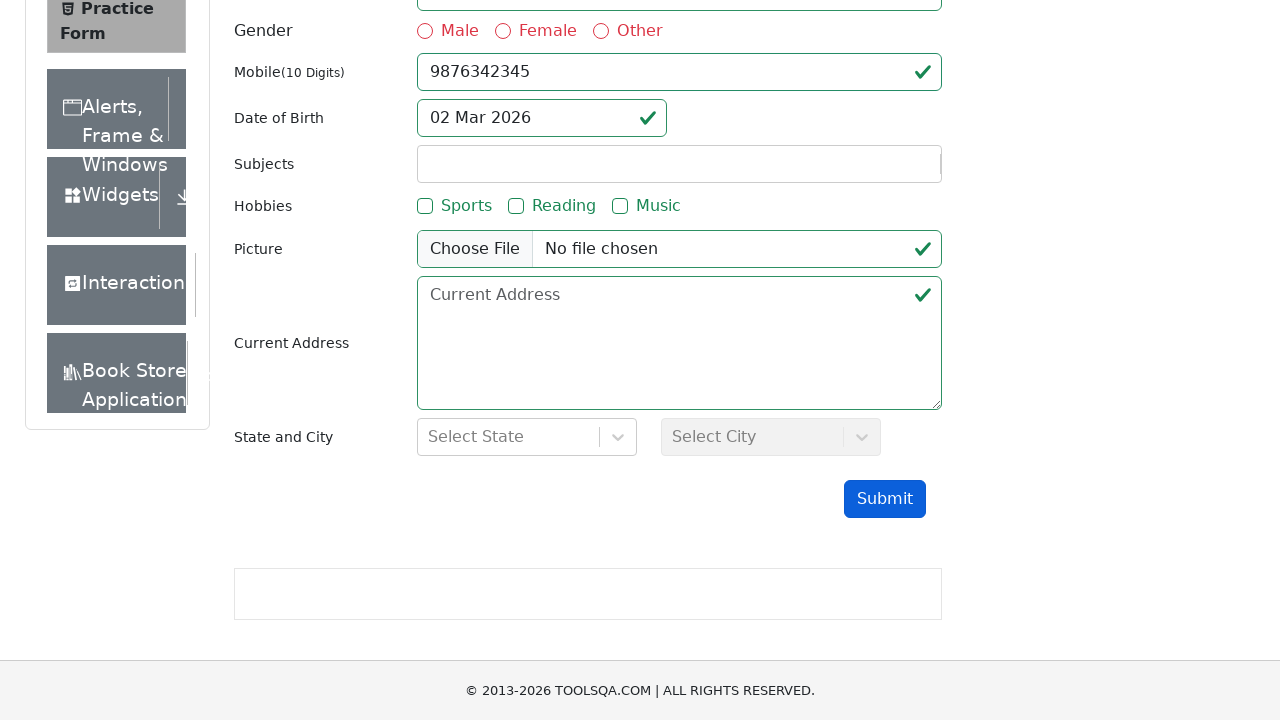

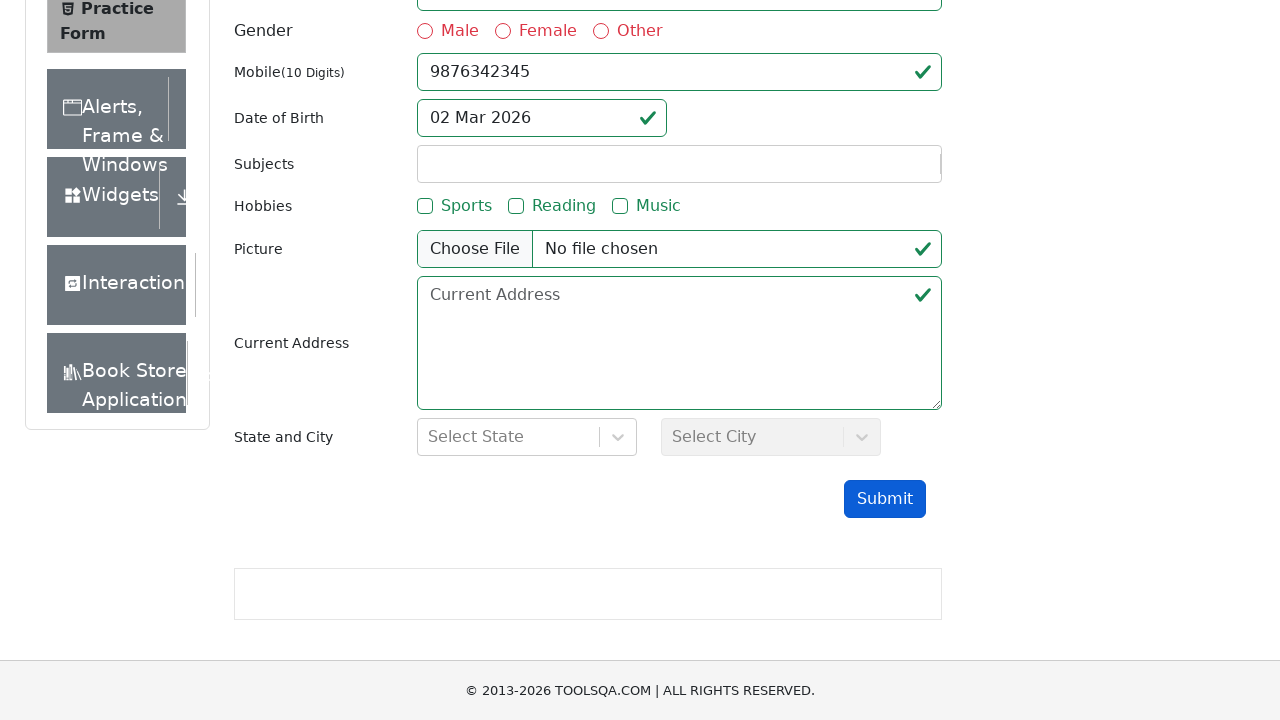